Tests scrollIntoView functionality by scrolling to the footer of the webpage

Starting URL: http://omayo.blogspot.com/

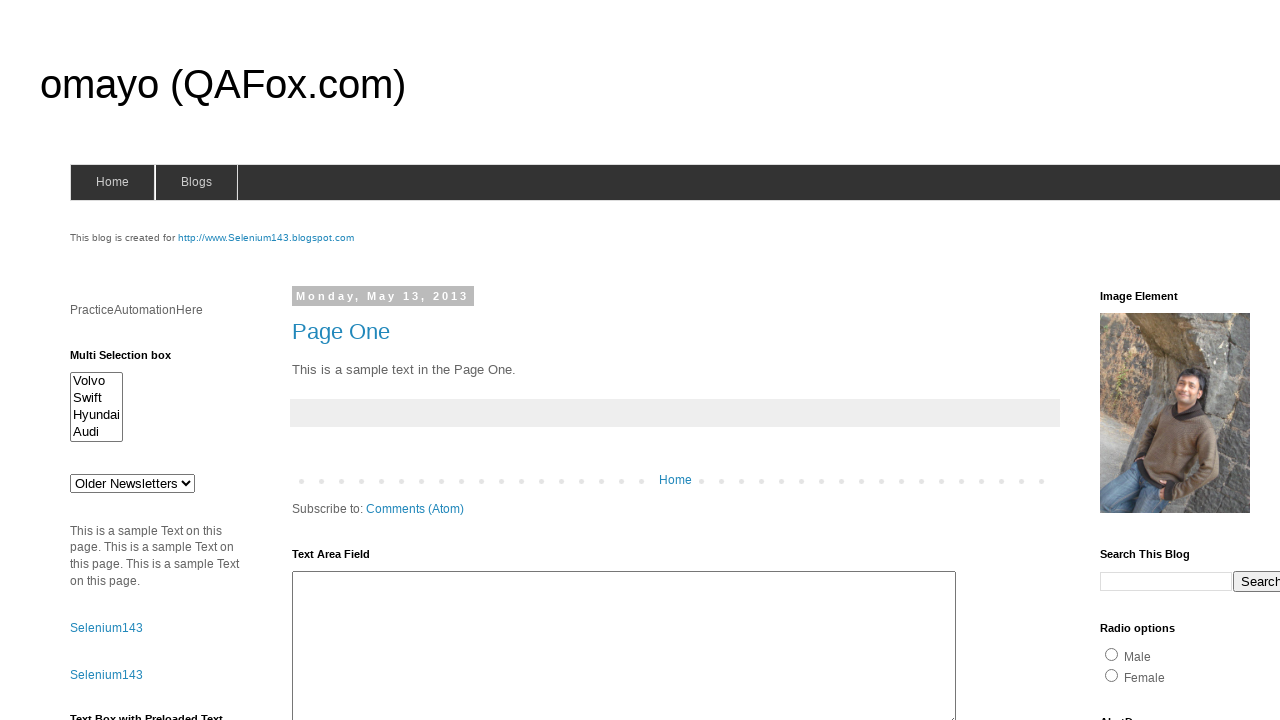

Located footer element with class 'footer-cap-top'
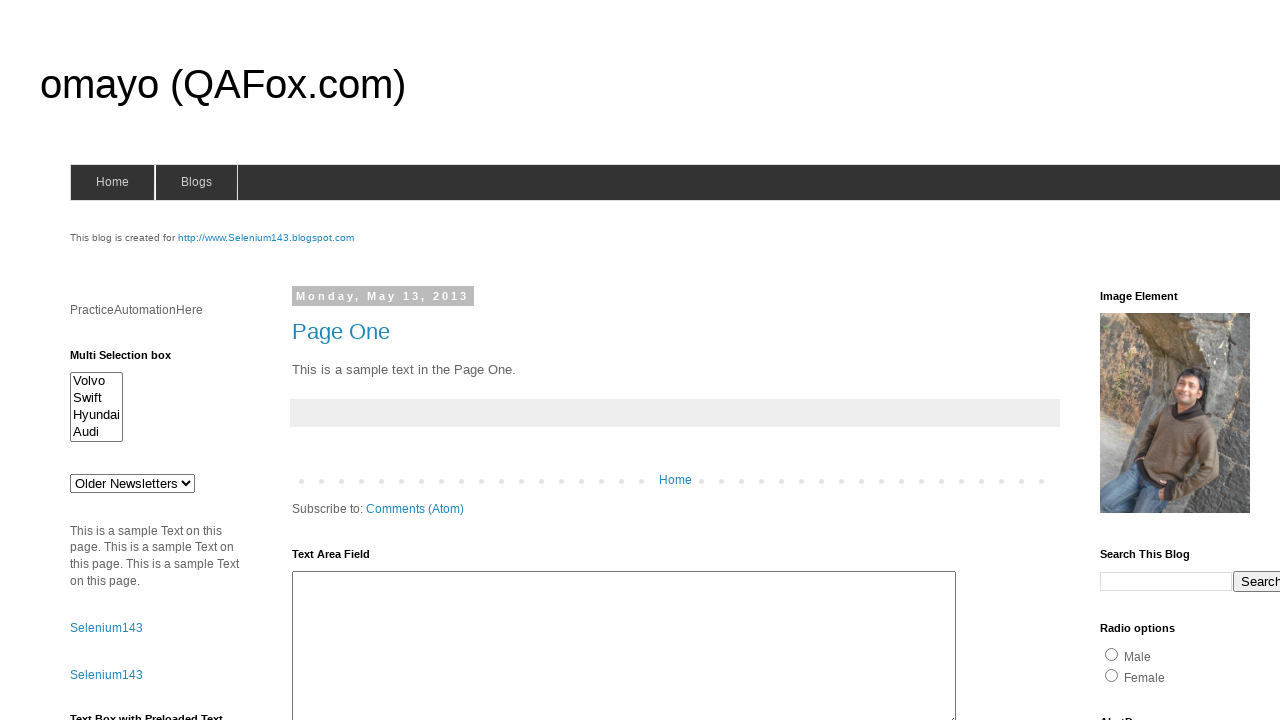

Scrolled footer element into view
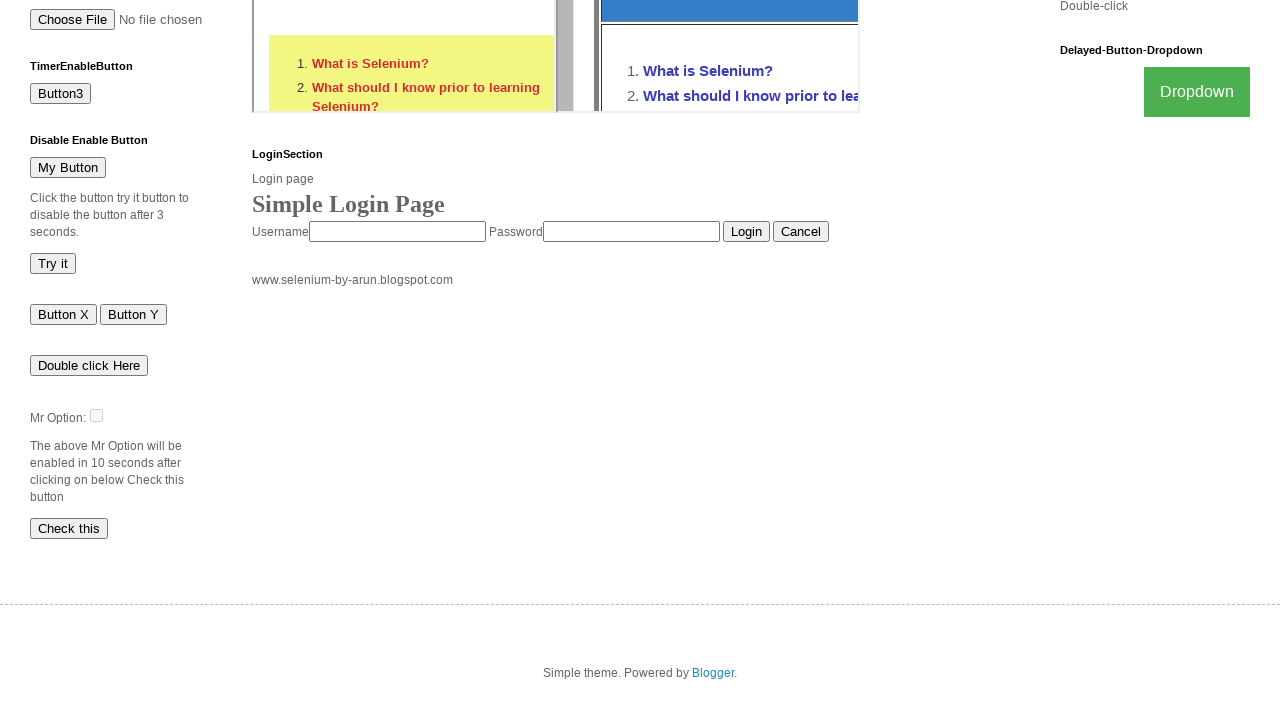

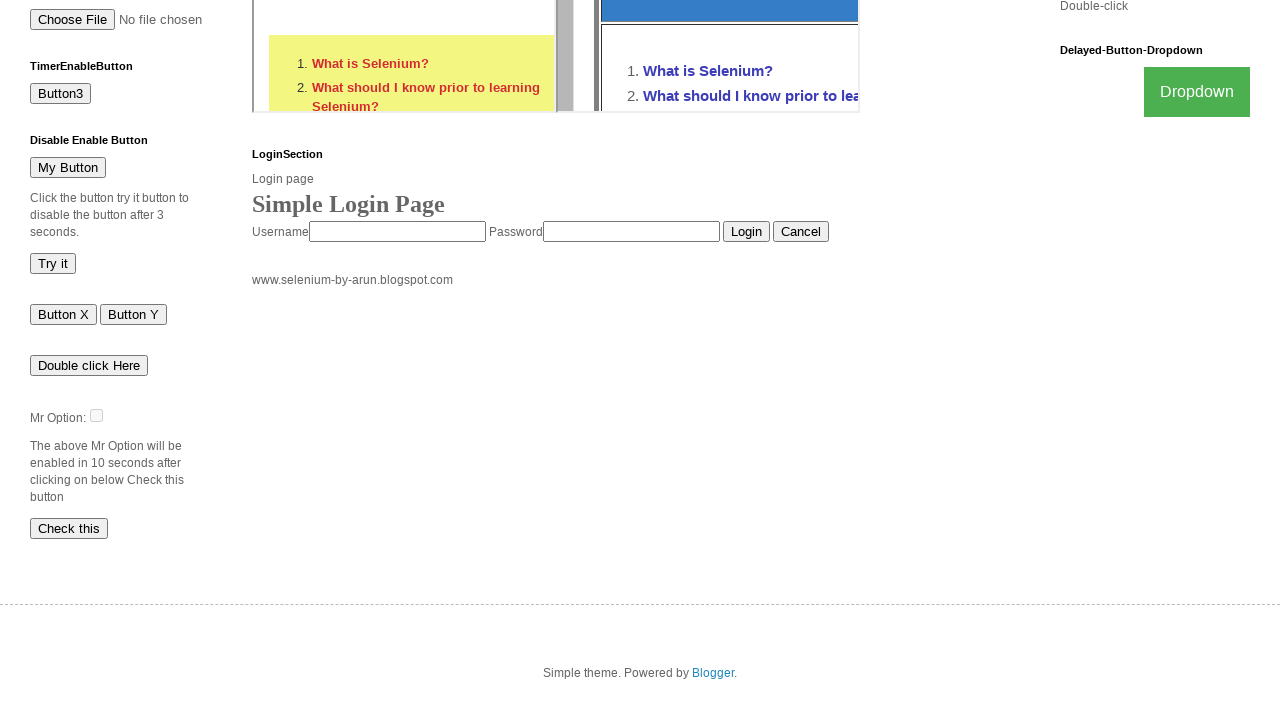